Tests the booking.com search functionality by locating the search box by name attribute and entering a destination city (Istanbul)

Starting URL: https://www.booking.com

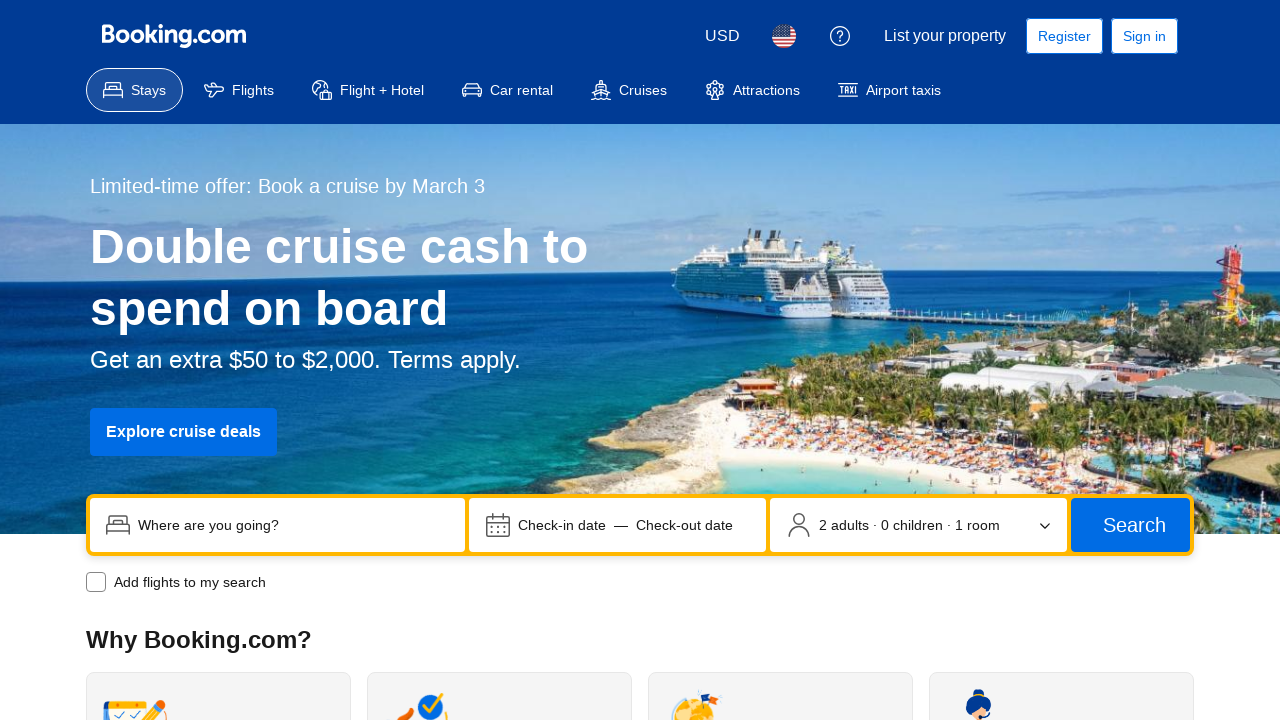

Filled search box with destination 'Istanbul' on input[name='ss']
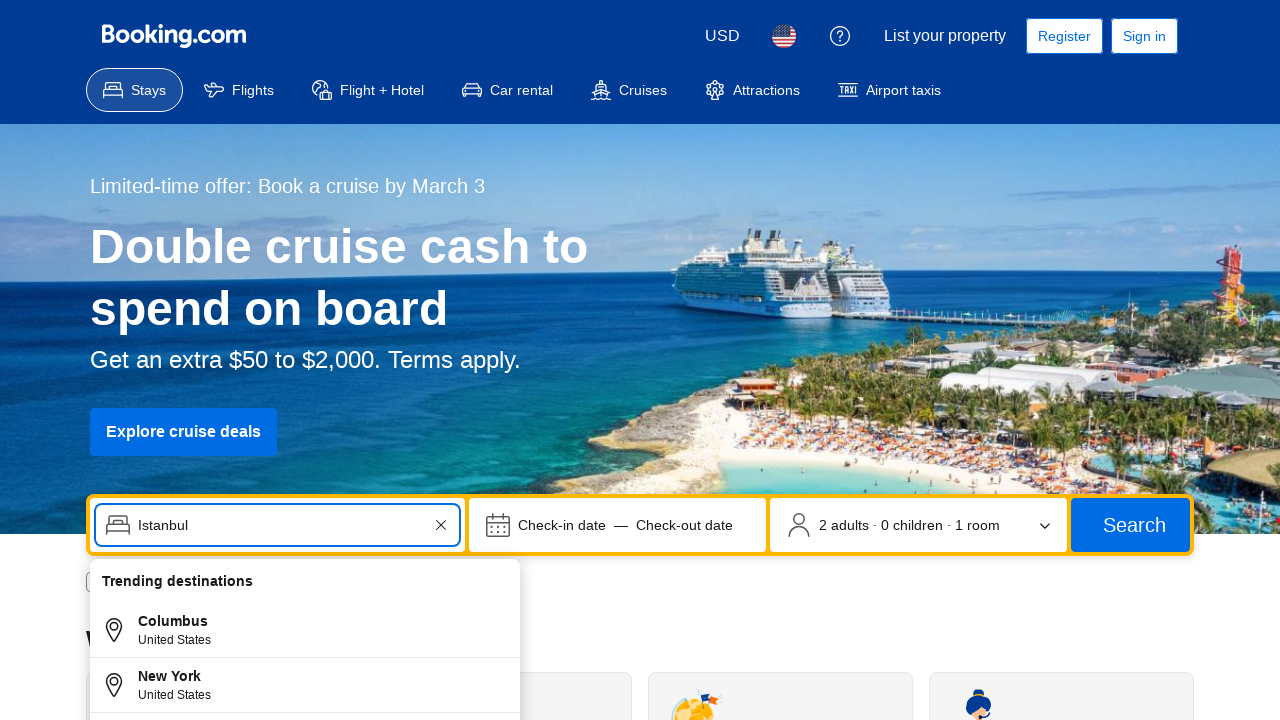

Waited for search suggestions to appear
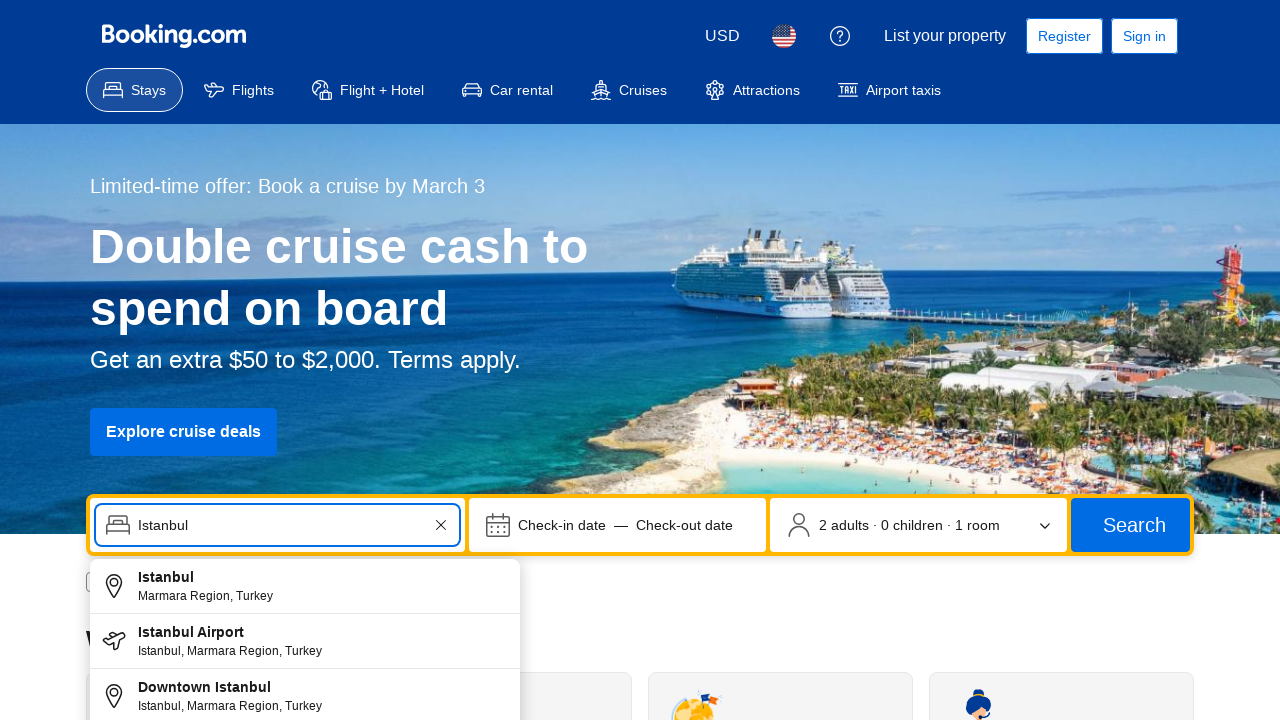

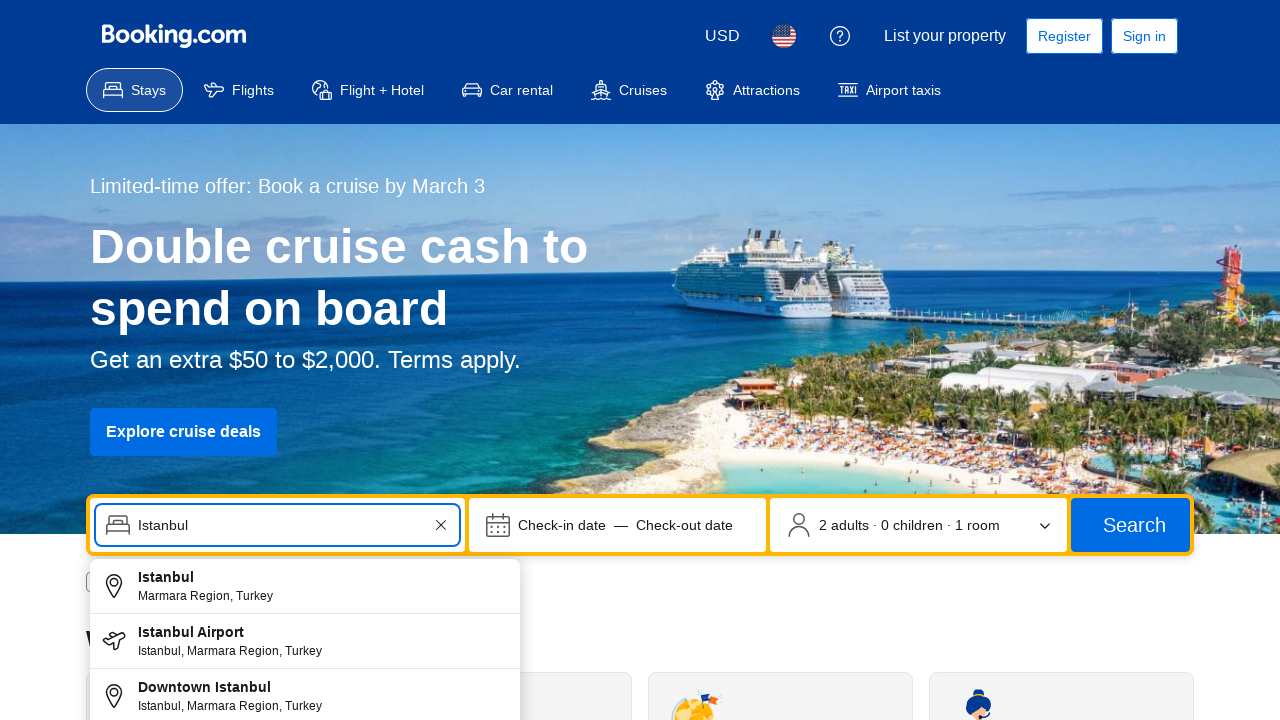